Tests opening a demo site link which opens in a new tab/window

Starting URL: https://www.toolsqa.com/selenium-training/

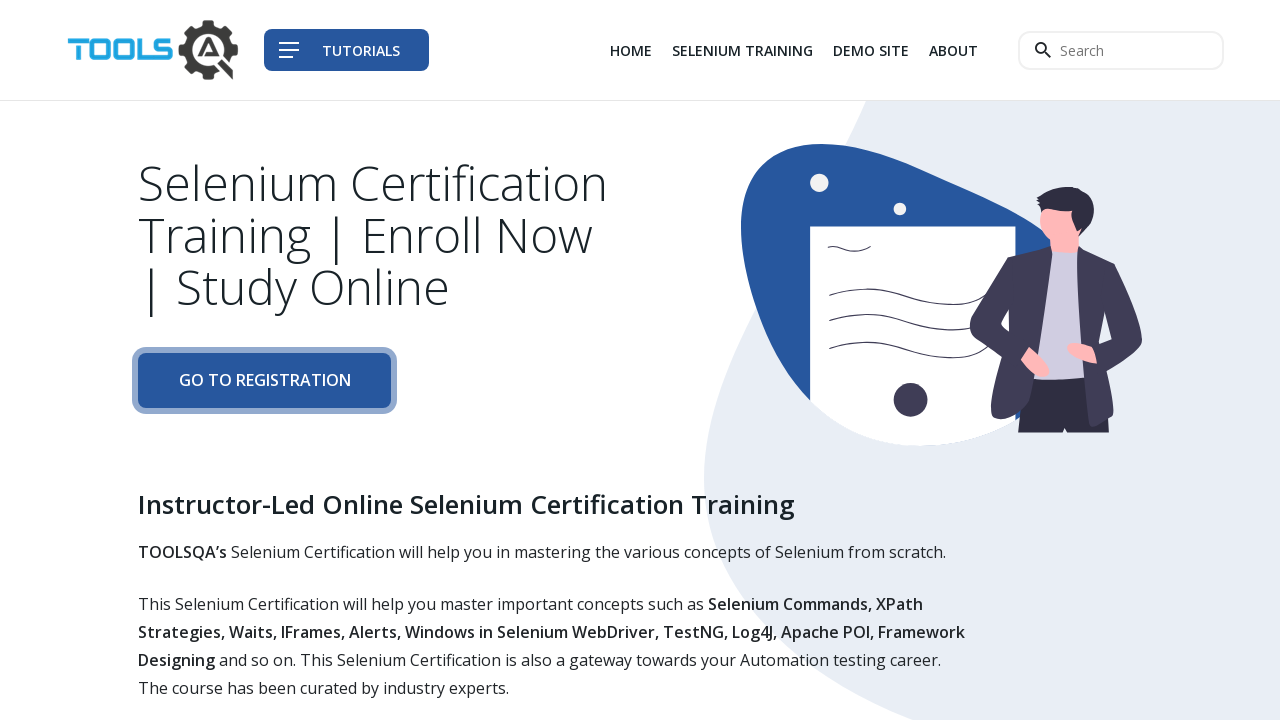

Clicked demo site link (third navigation item) which opens in new tab at (871, 50) on div.col-auto li:nth-child(3) a
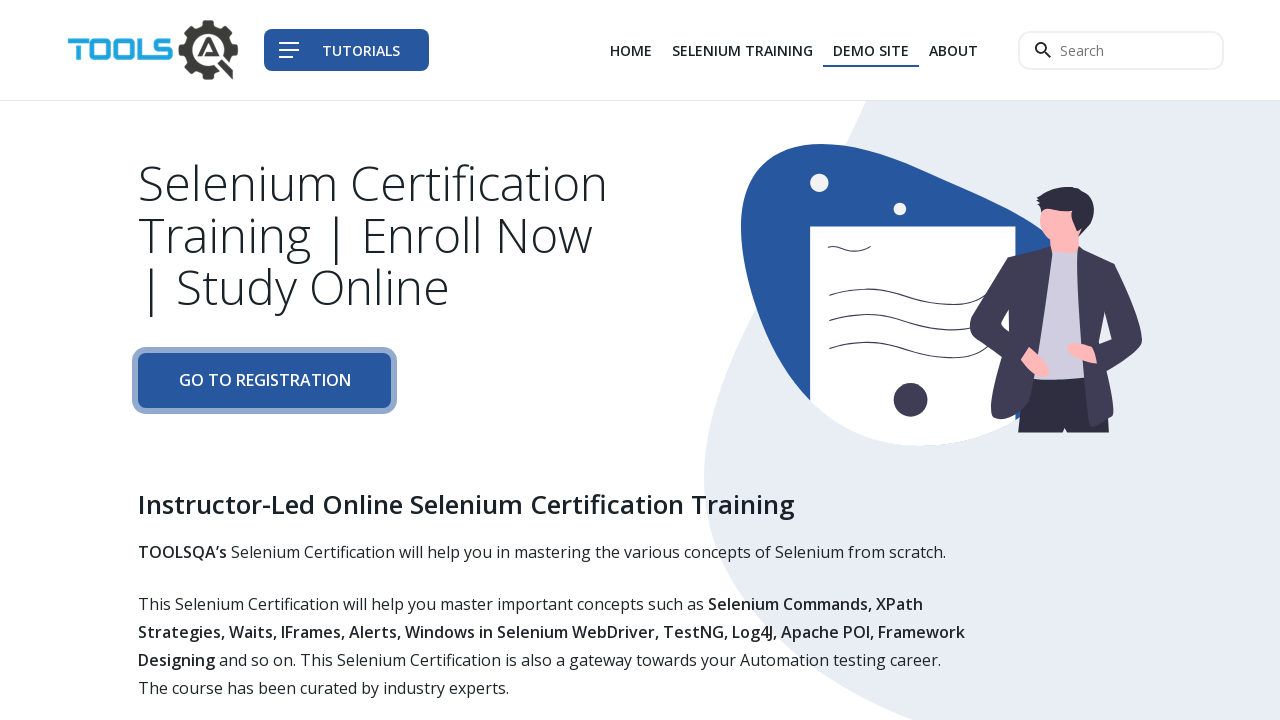

New page object obtained from new tab/window
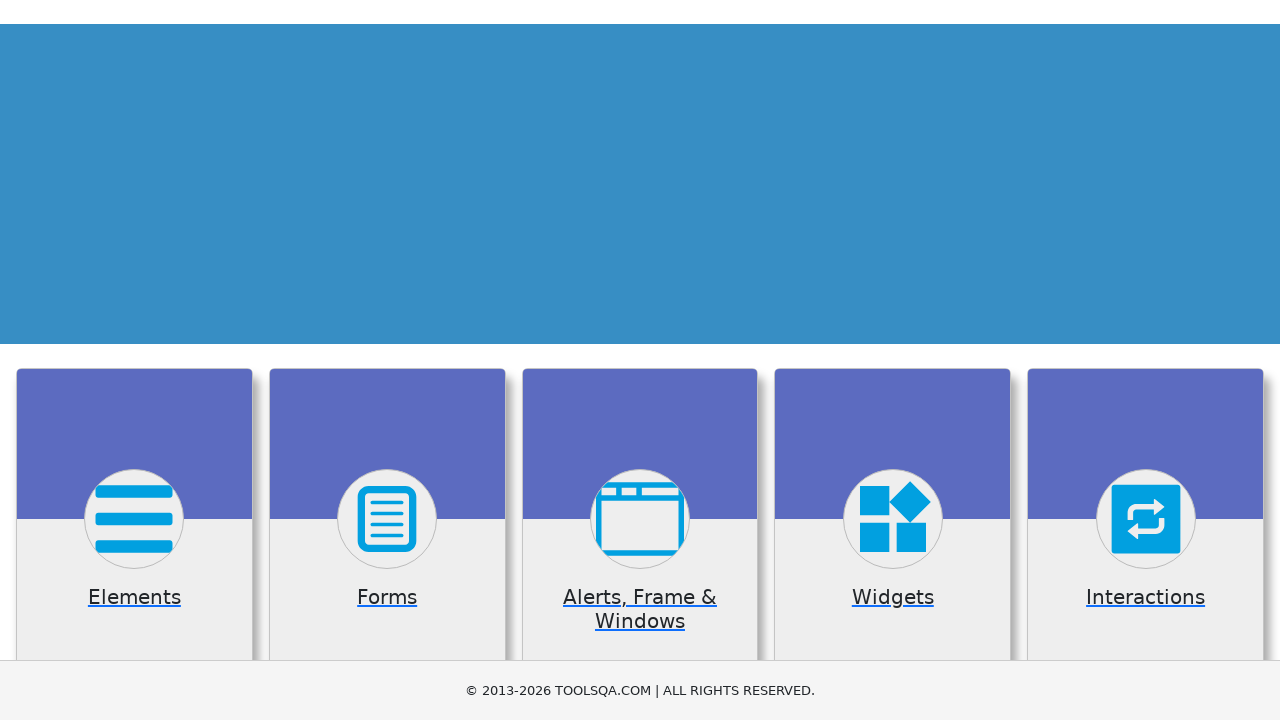

New page DOM content fully loaded
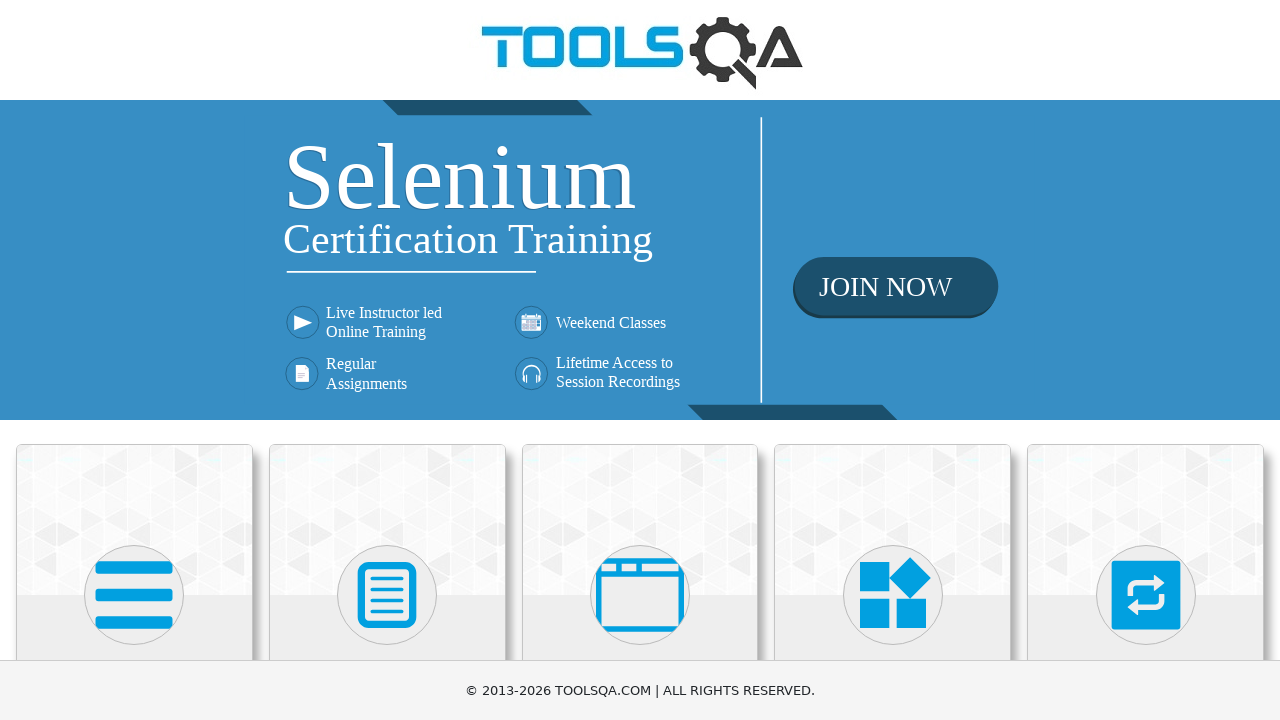

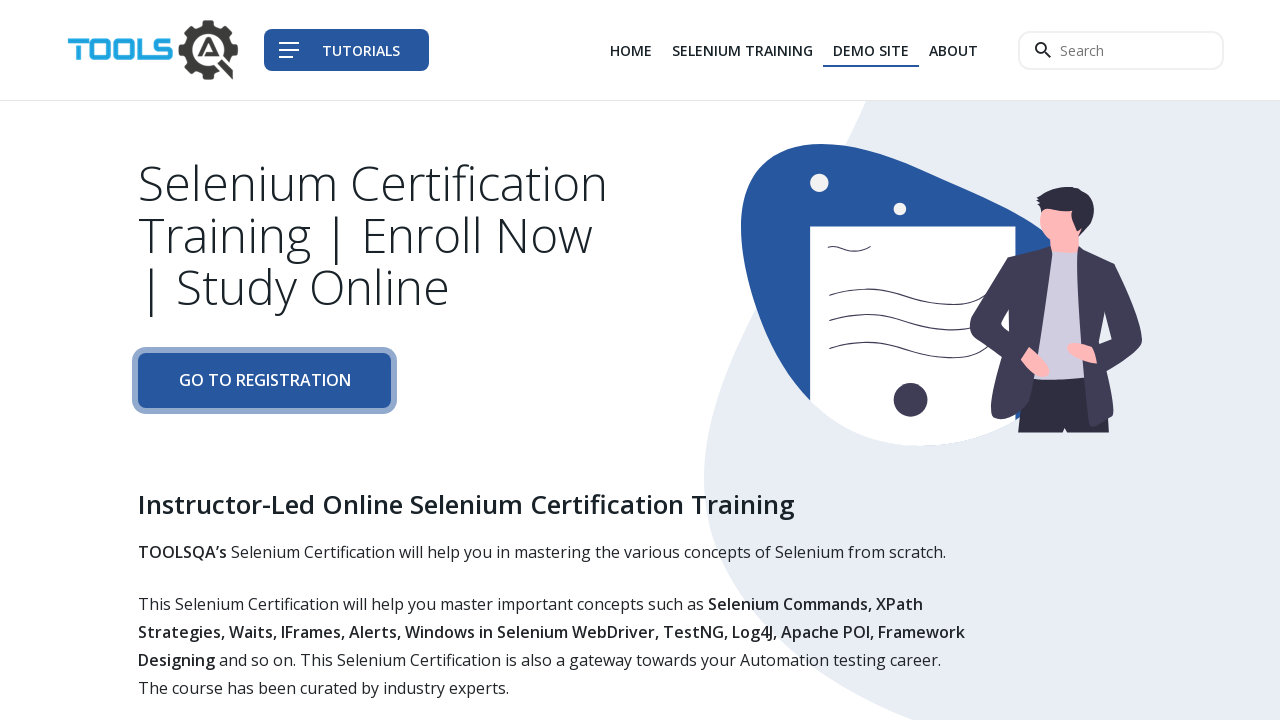